Tests Python.org search functionality by entering "pycon" in the search box and verifying that results are returned

Starting URL: http://www.python.org

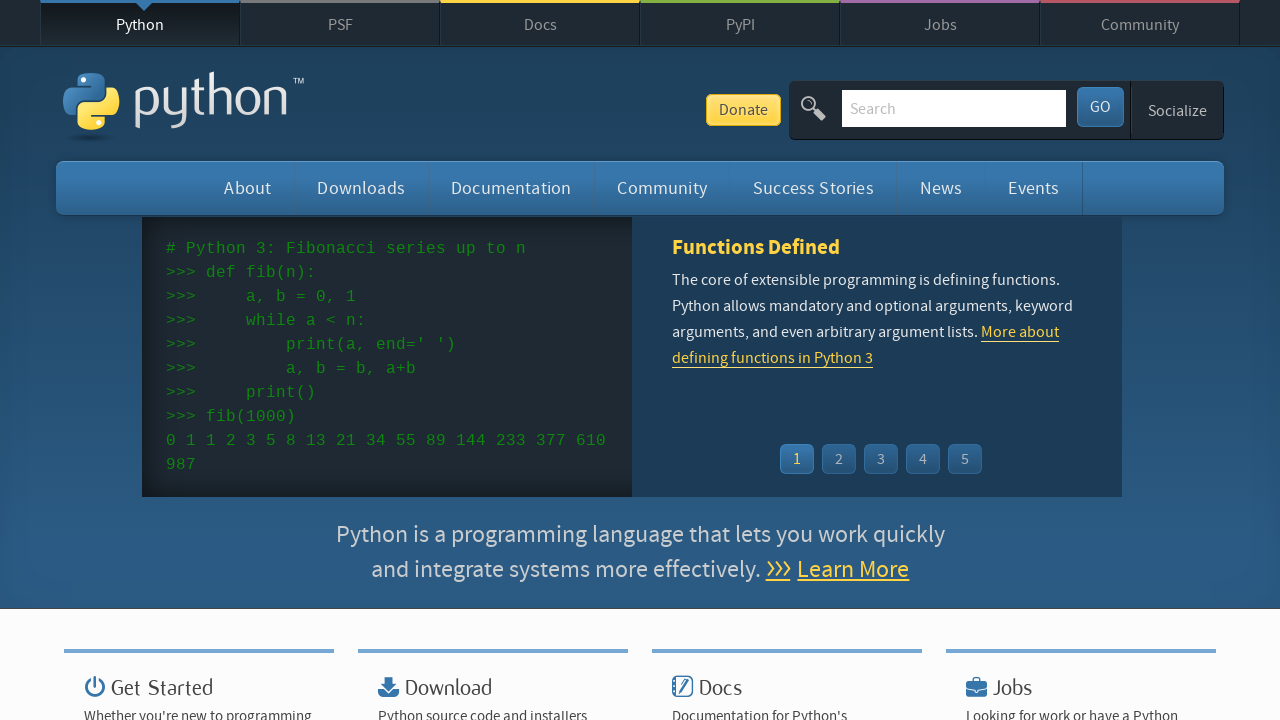

Verified page title contains 'Python'
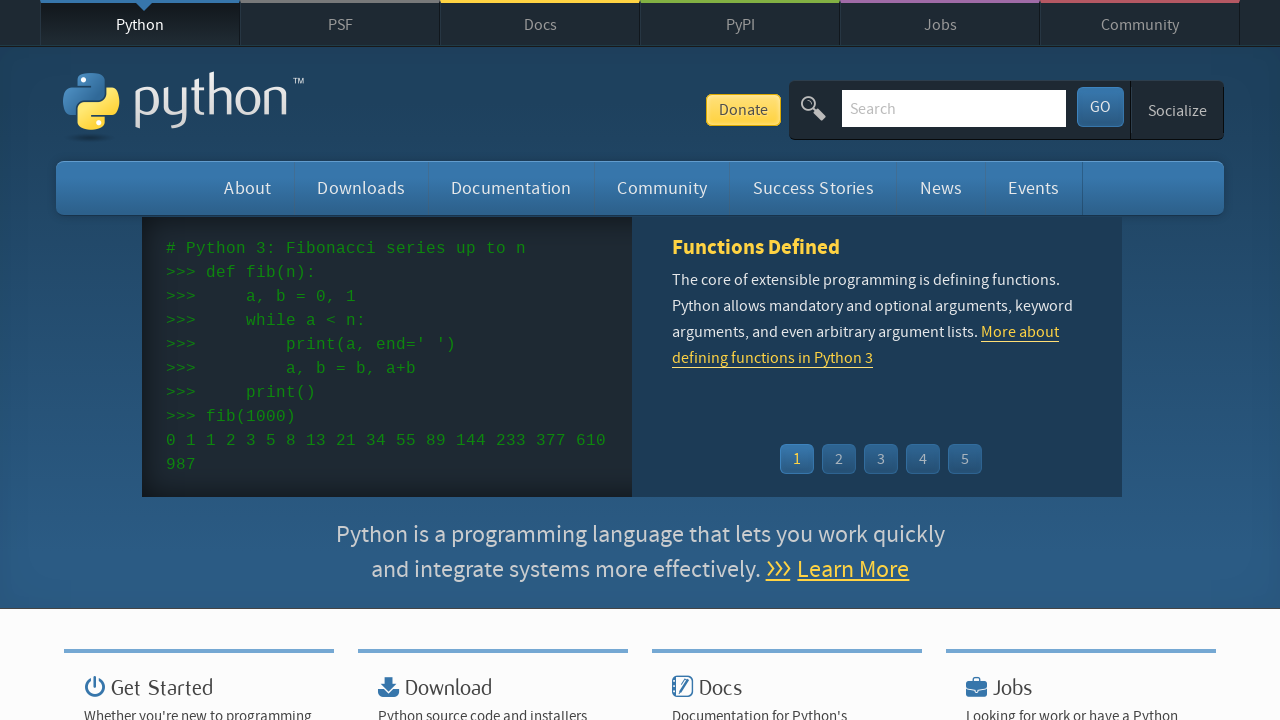

Cleared search box on input[name='q']
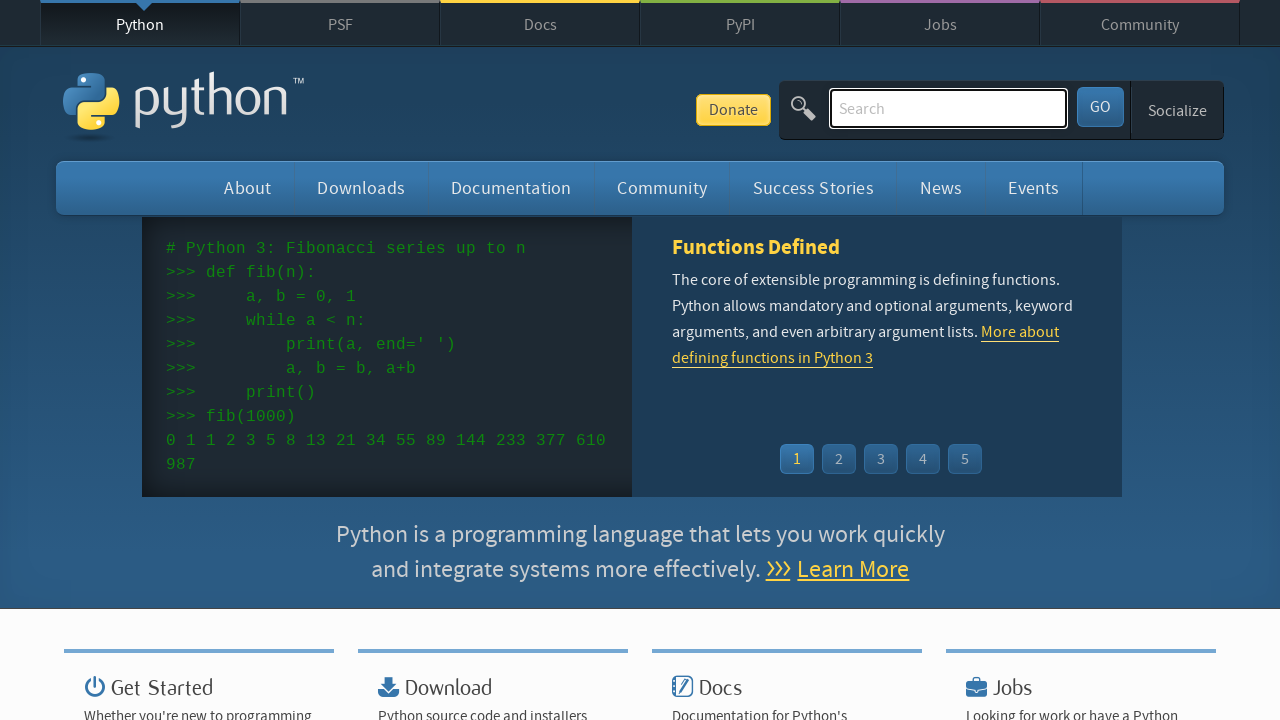

Entered 'pycon' in search box on input[name='q']
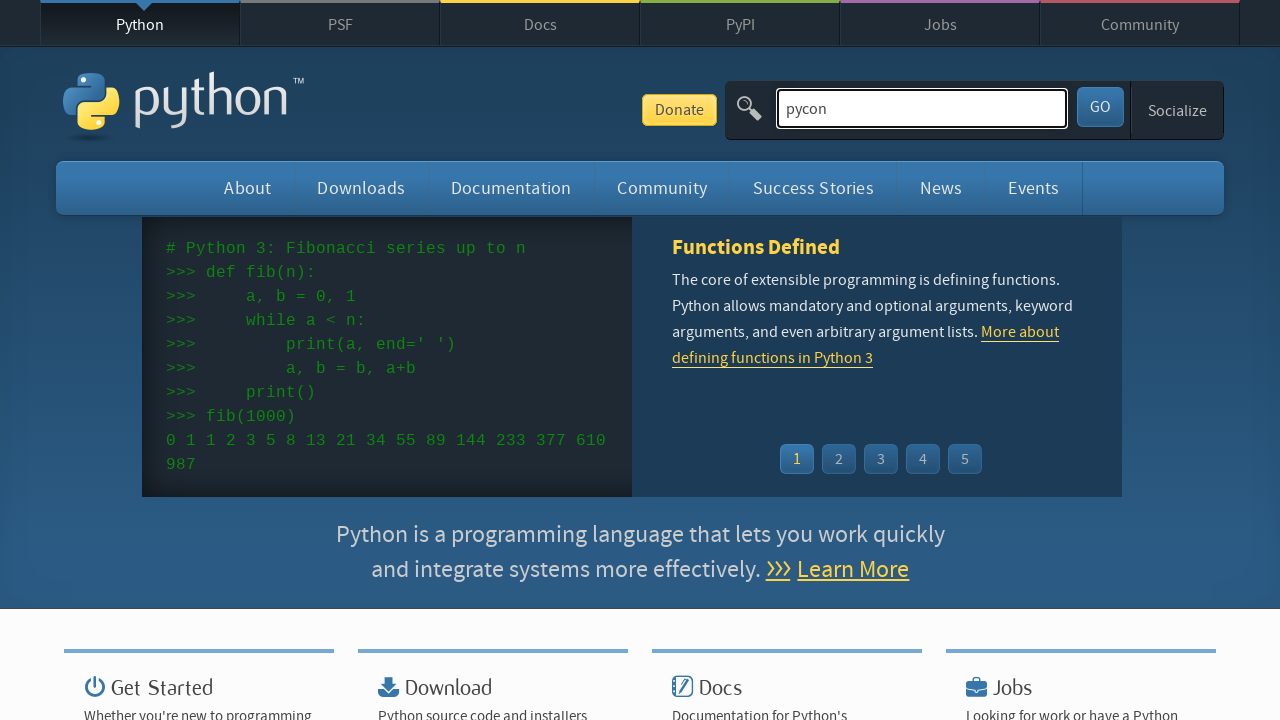

Pressed Enter to submit search query on input[name='q']
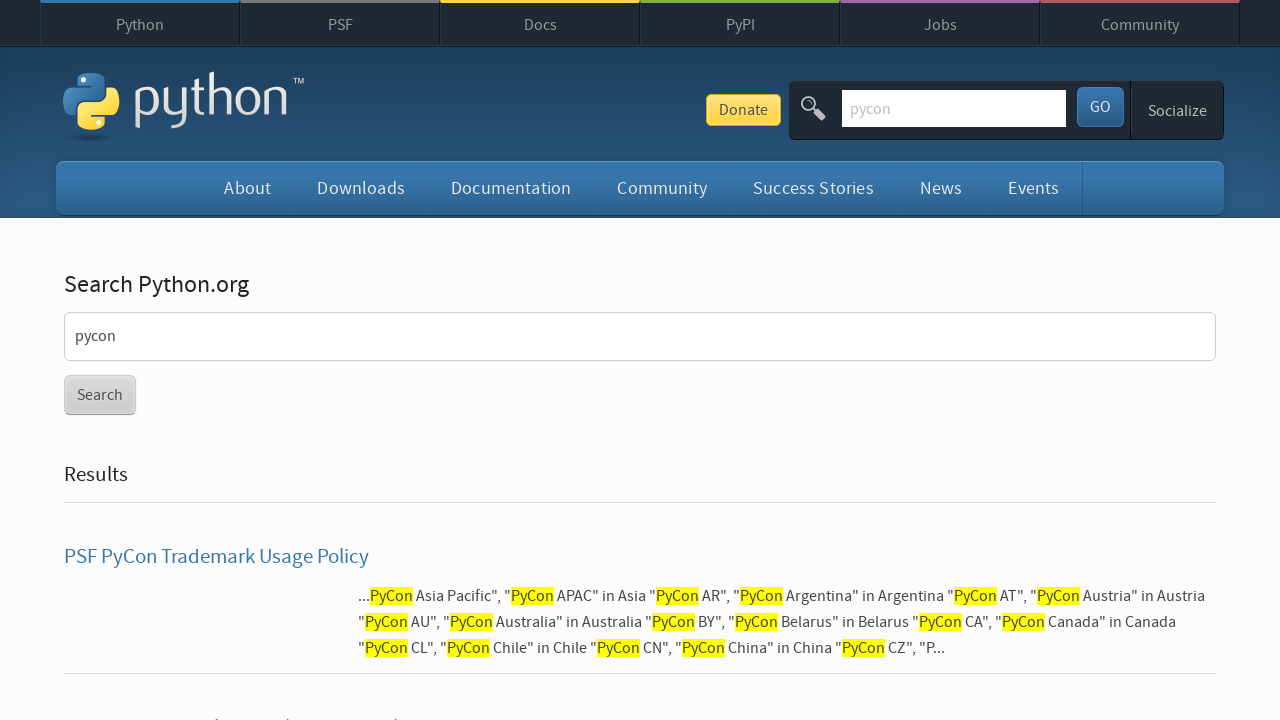

Waited for search results page to load
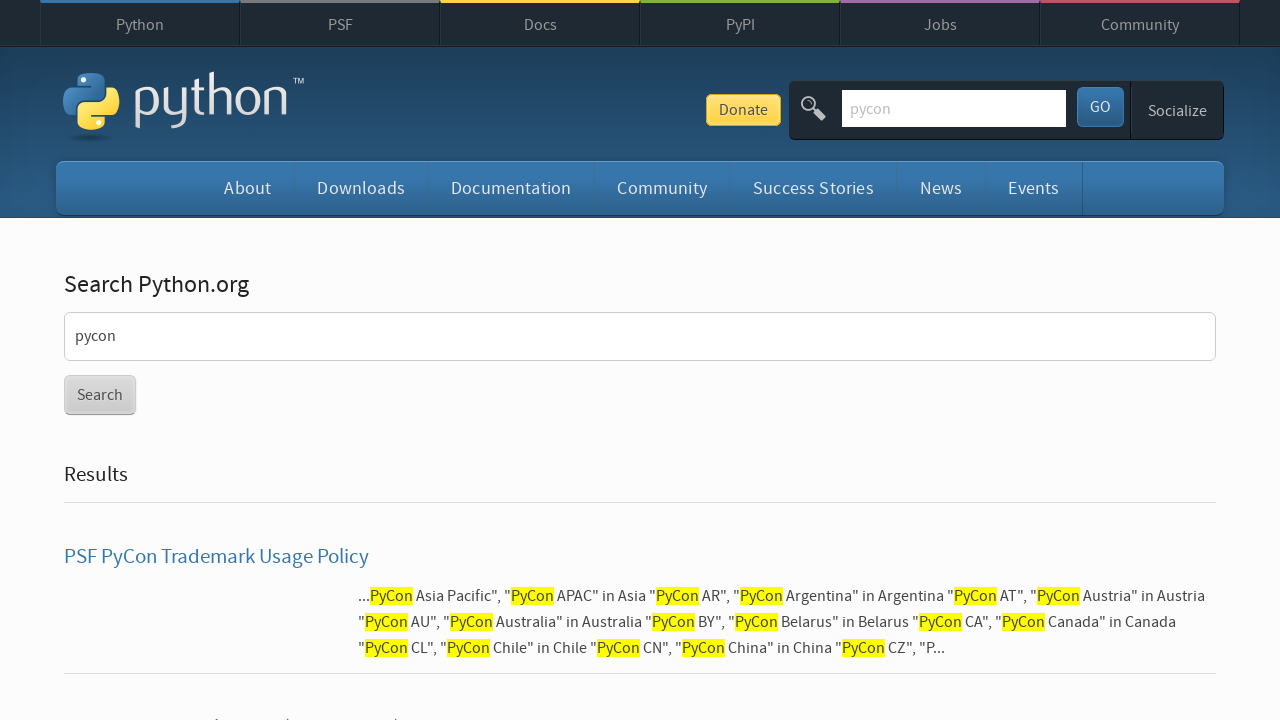

Verified search results were returned (no 'No results found' message)
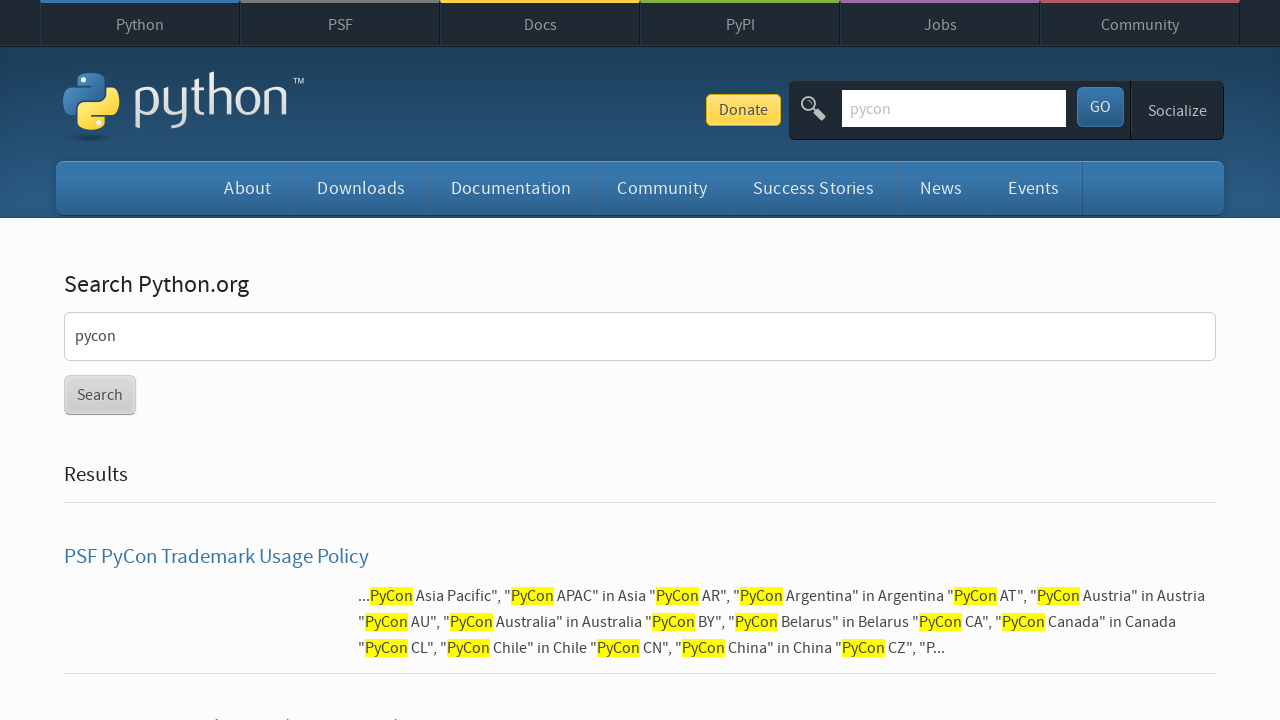

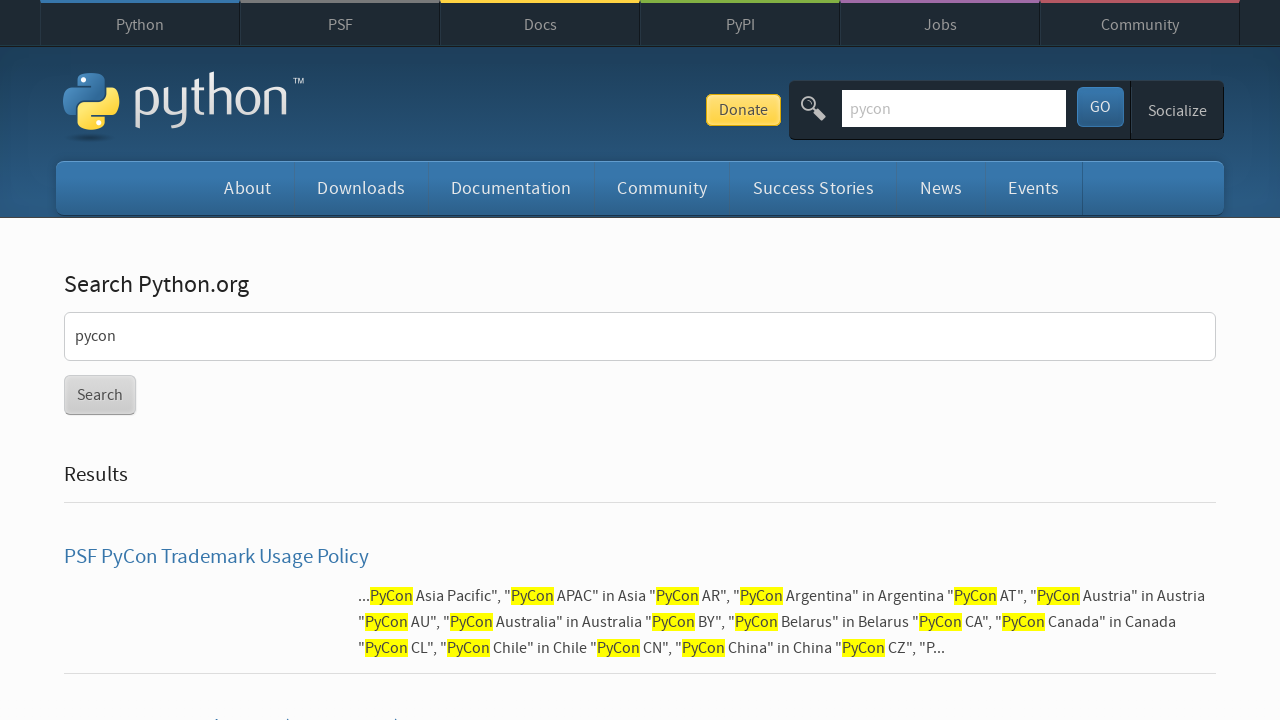